Navigates to the OpenCart demo store homepage and verifies the page loads successfully.

Starting URL: http://opencart.abstracta.us/

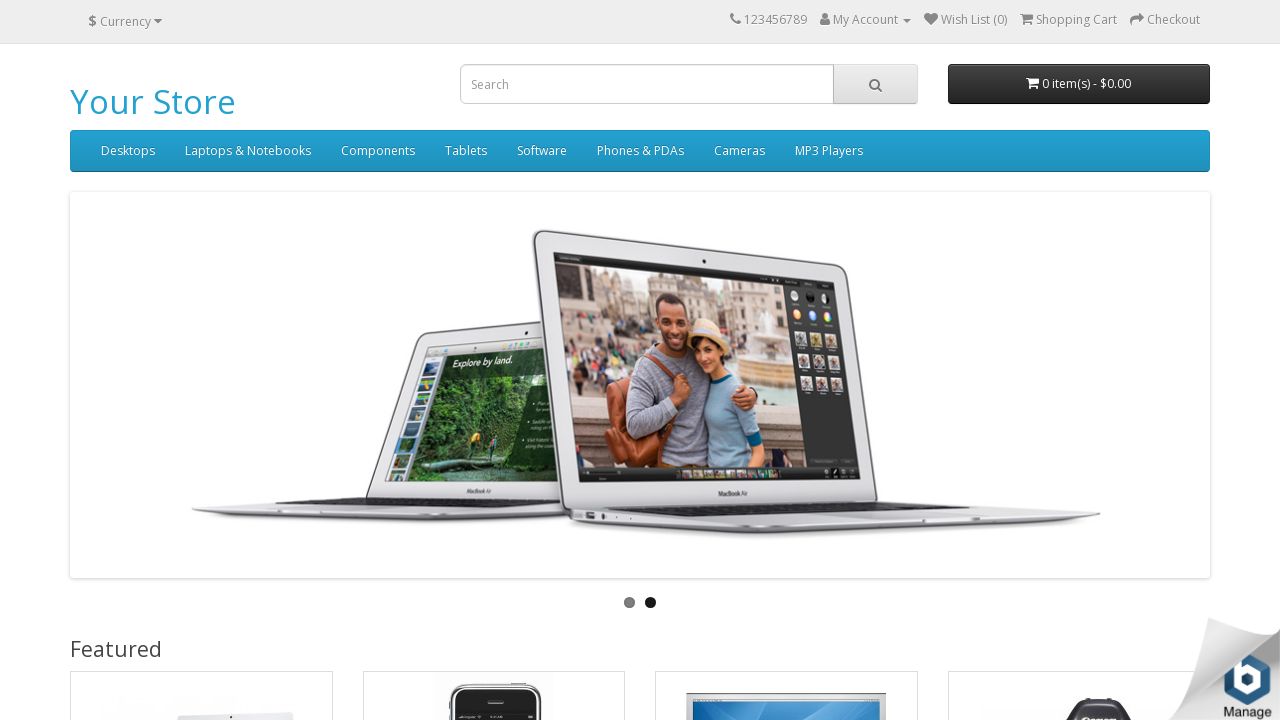

Waited for page DOM content to load
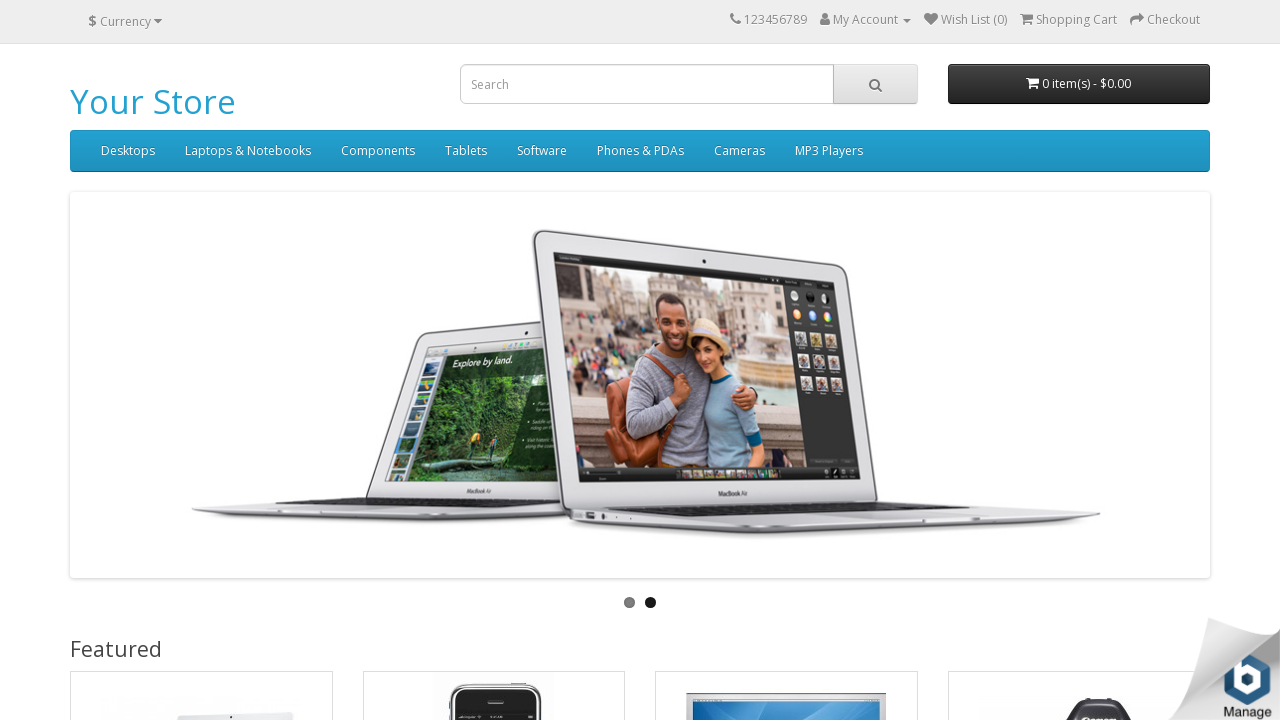

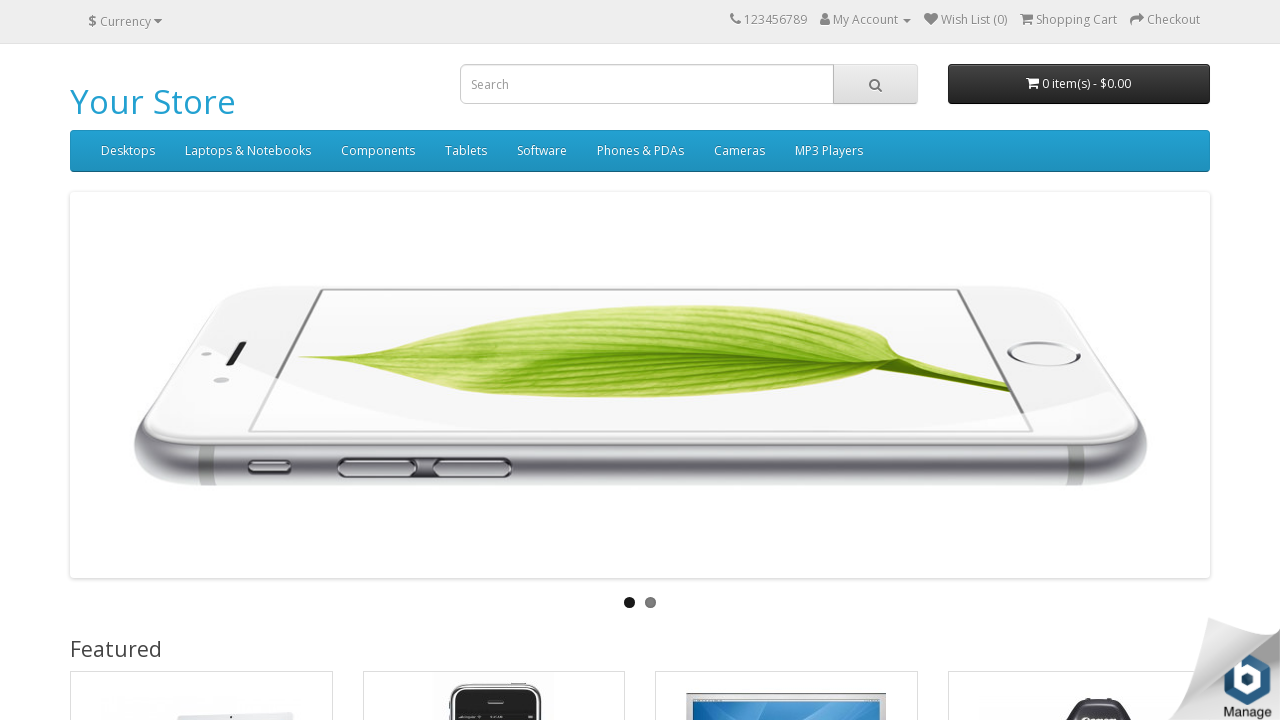